Tests notification messages by clicking a link and verifying the notification appears with expected text pattern

Starting URL: https://the-internet.herokuapp.com/notification_message_rendered

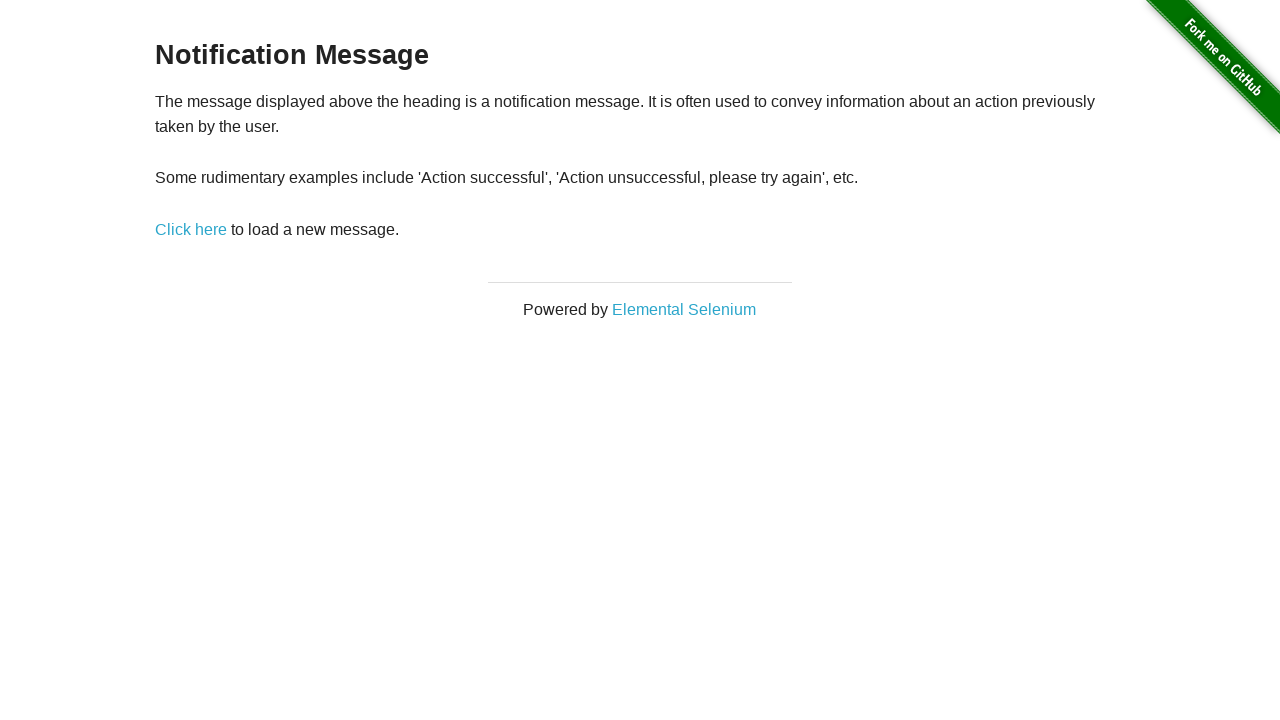

Clicked 'Click here' link to trigger notification at (191, 229) on a:text('Click here')
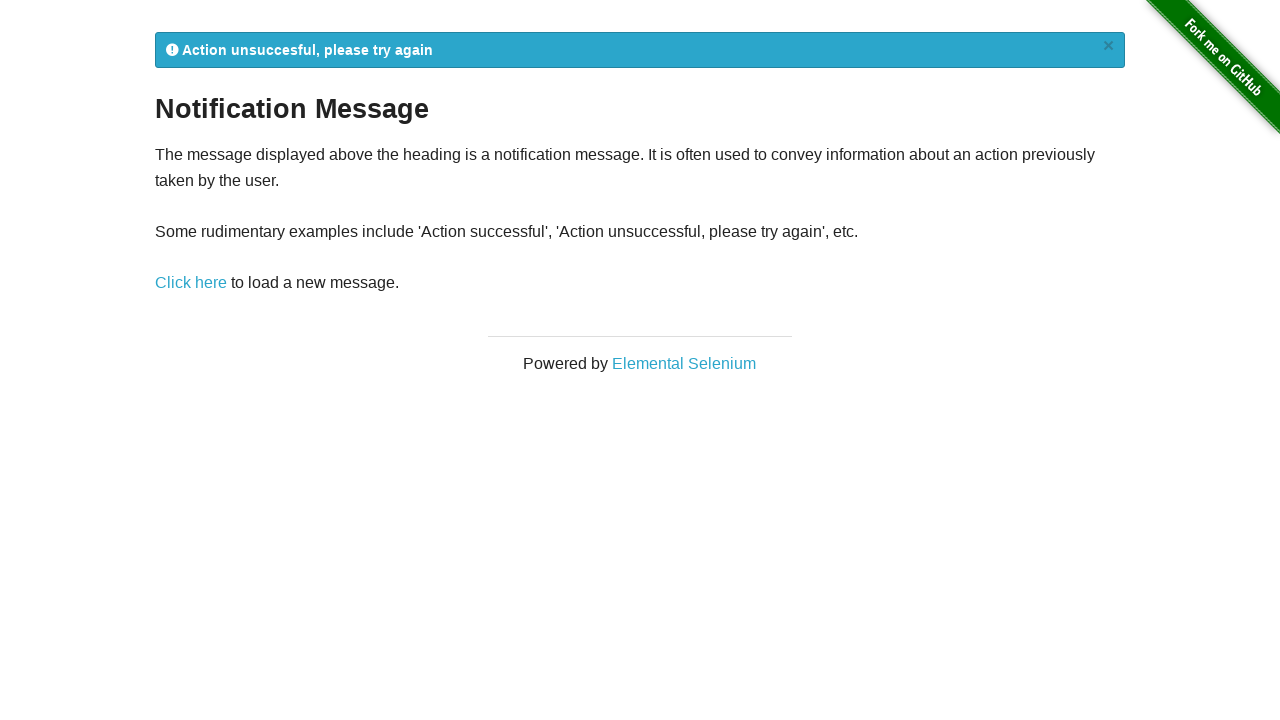

Notification element became visible
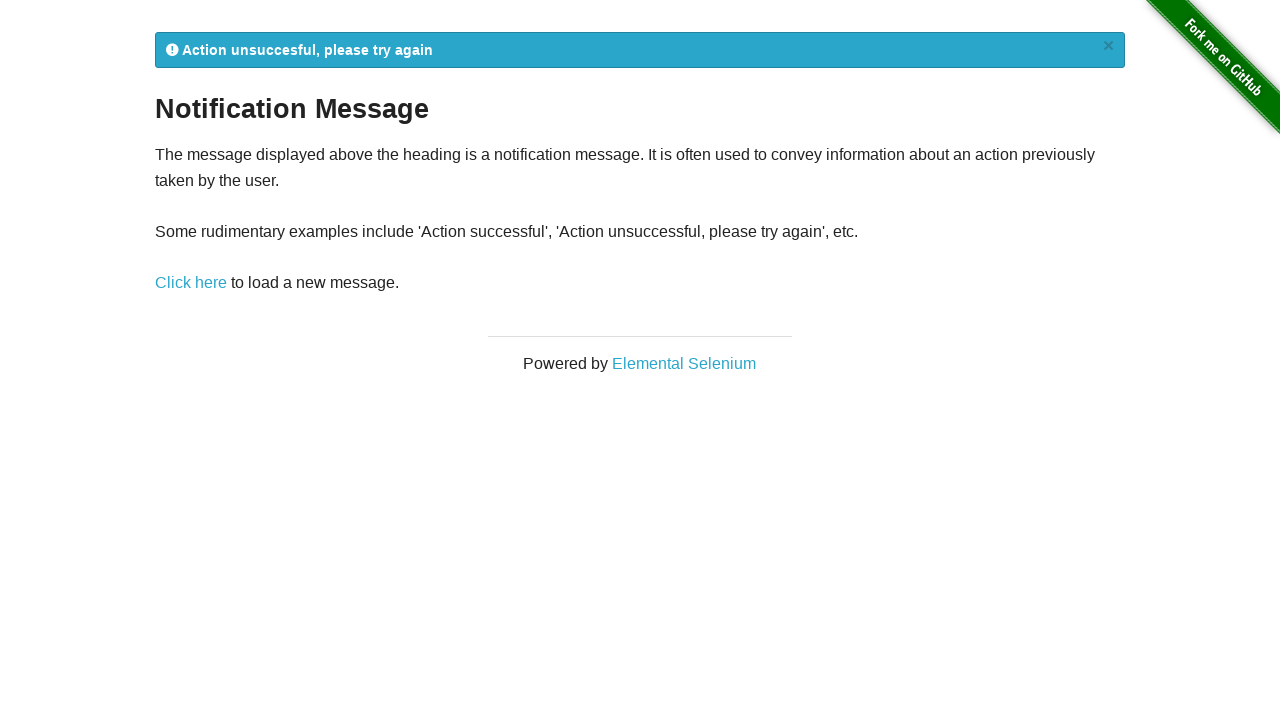

Retrieved notification text content
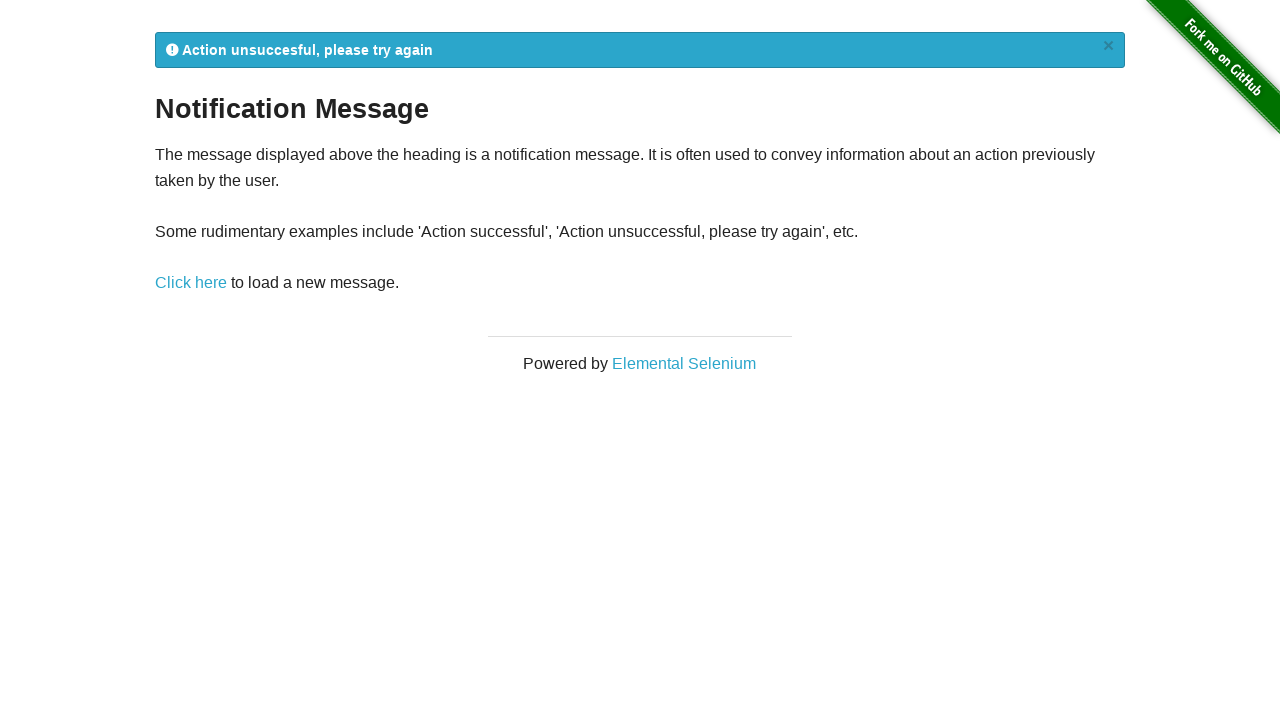

Verified notification contains 'Action' or 'Done' text pattern
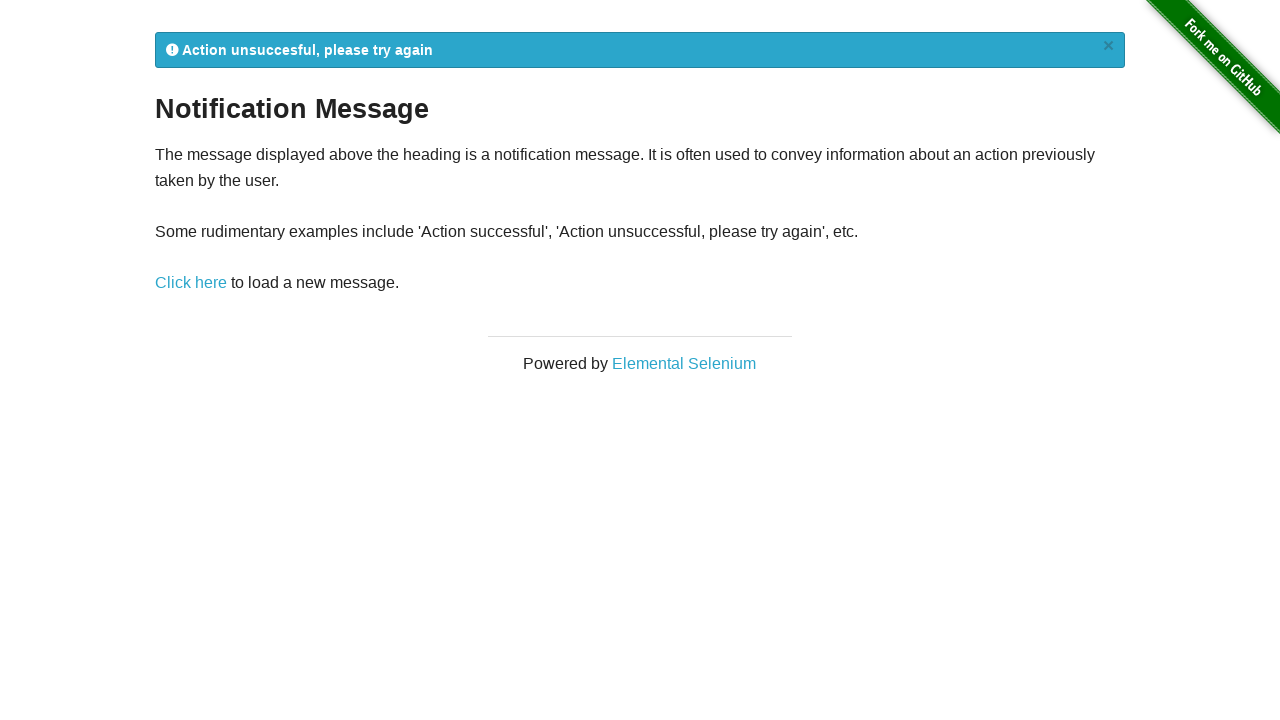

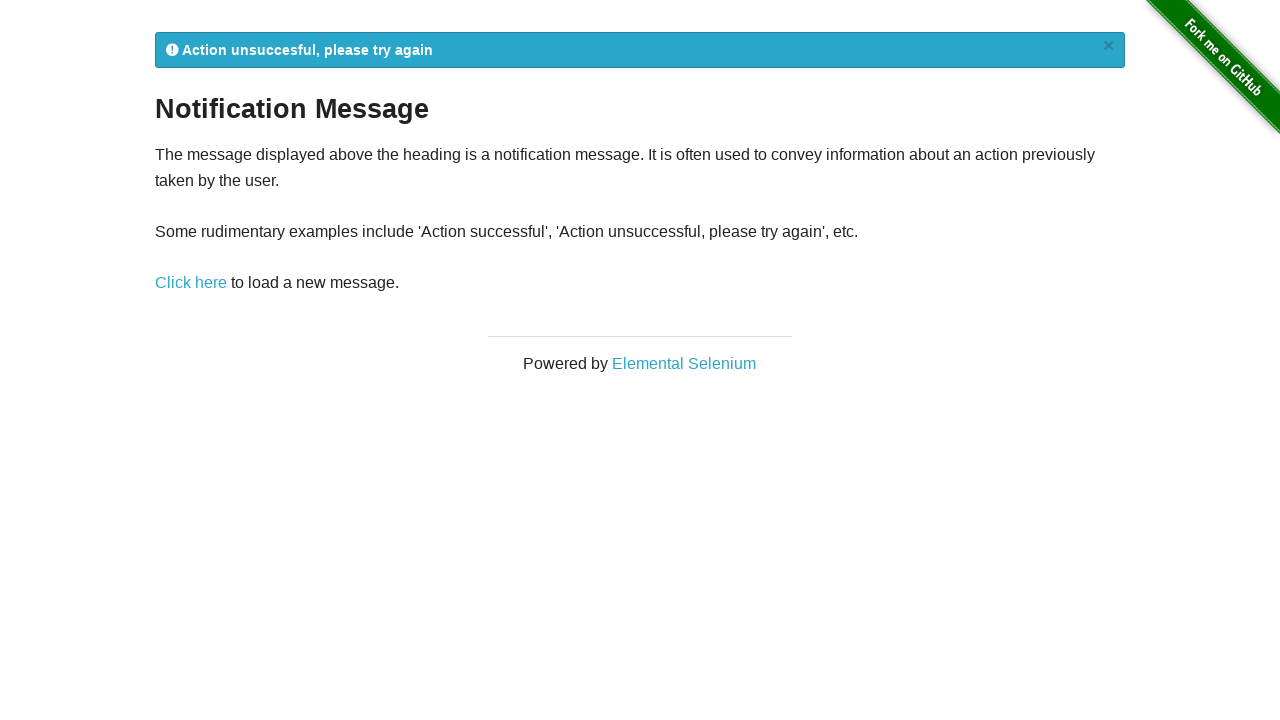